Tests a practice registration form by filling in name, email, password, selecting gender, checking a checkbox, entering birthday, and submitting the form to verify successful submission.

Starting URL: https://rahulshettyacademy.com/angularpractice/

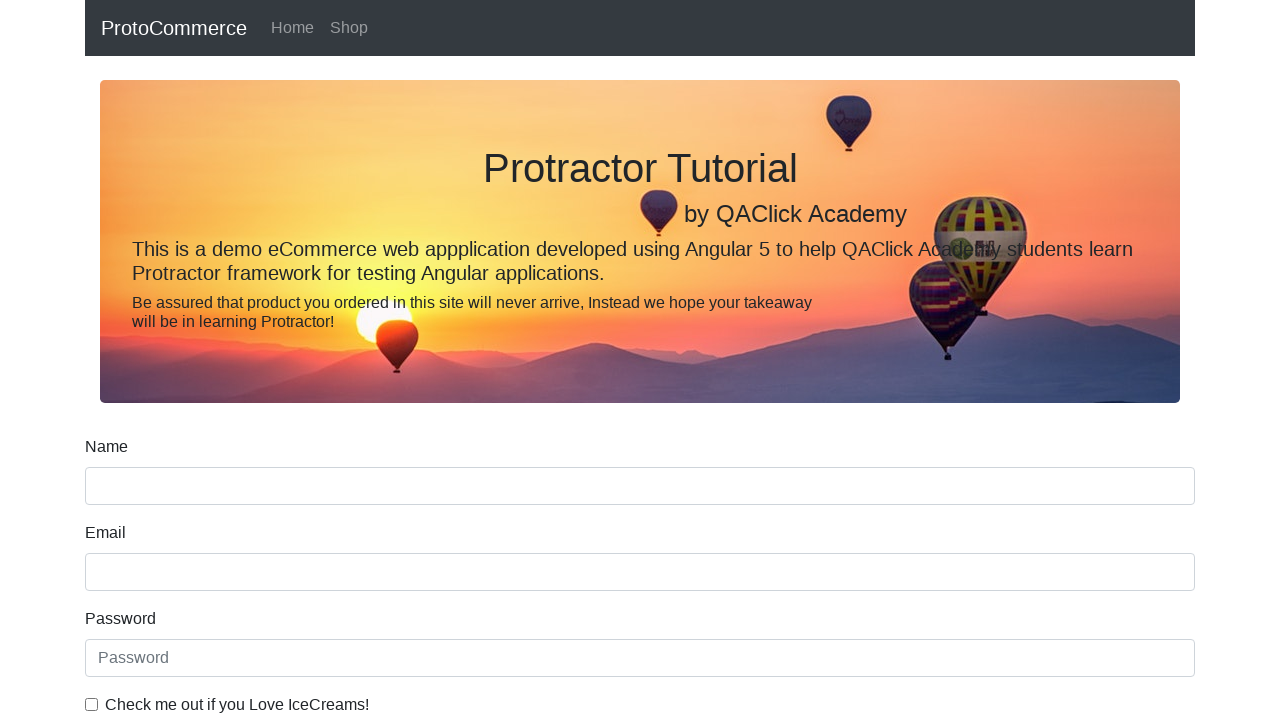

Filled name field with 'Marcus' on input[name='name']
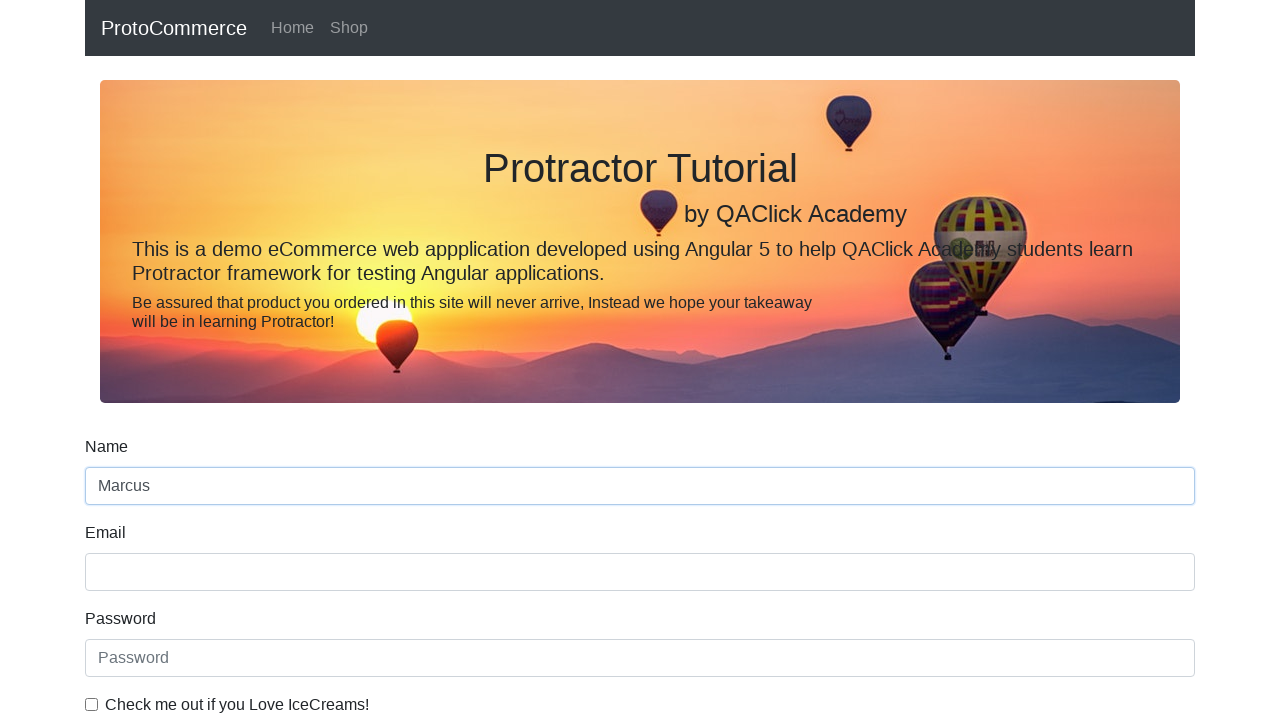

Filled email field with 'marcus.chen@example.com' on input[name='email']
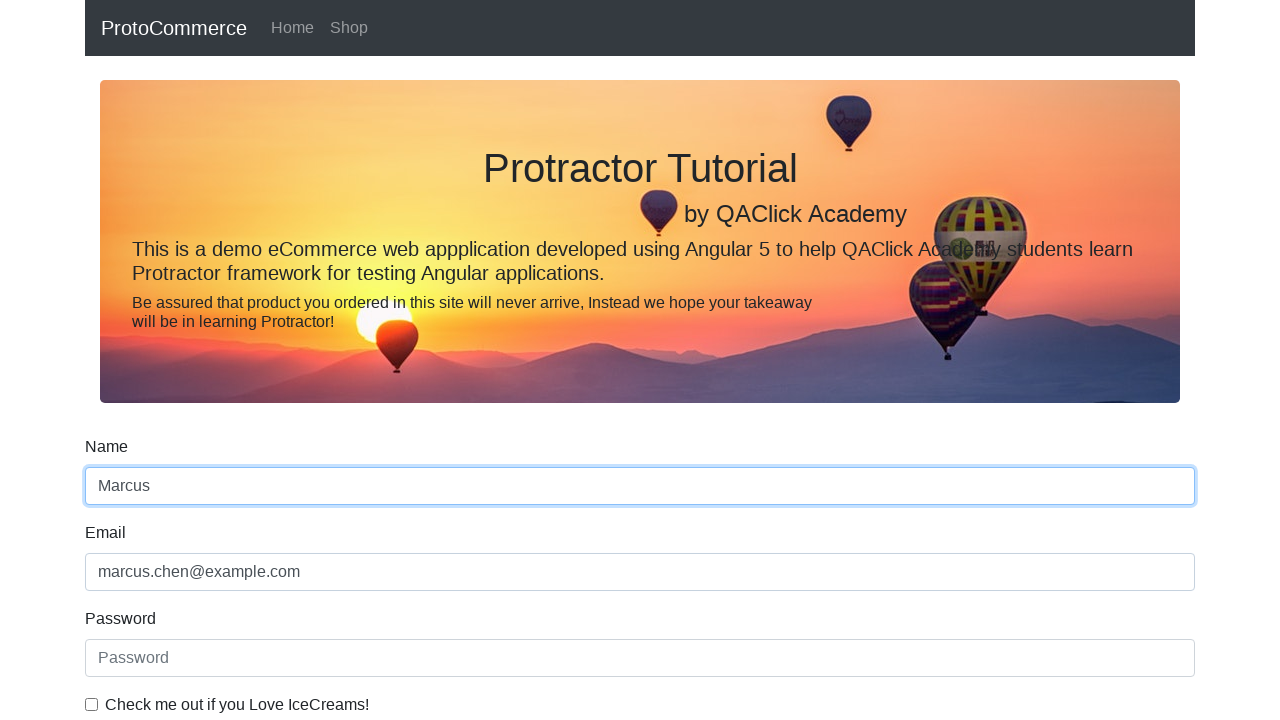

Filled password field with 'SecurePass123' on input[type='password']
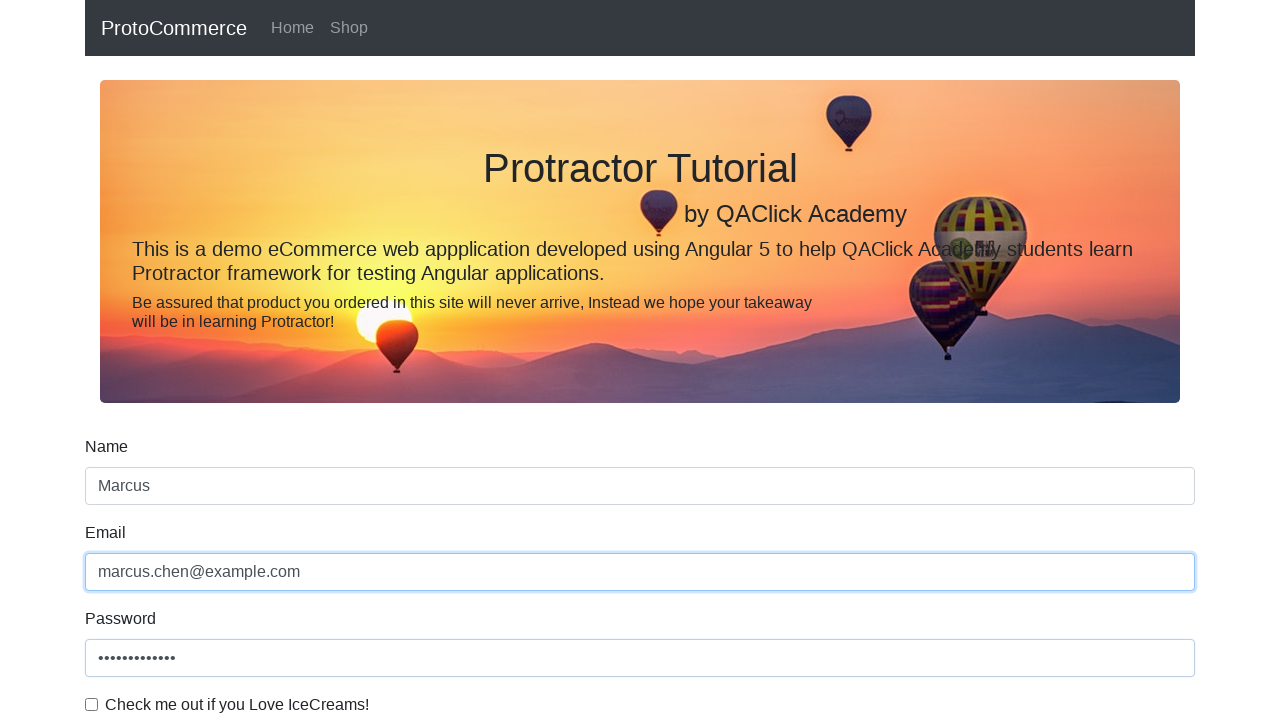

Checked the example checkbox at (92, 704) on #exampleCheck1
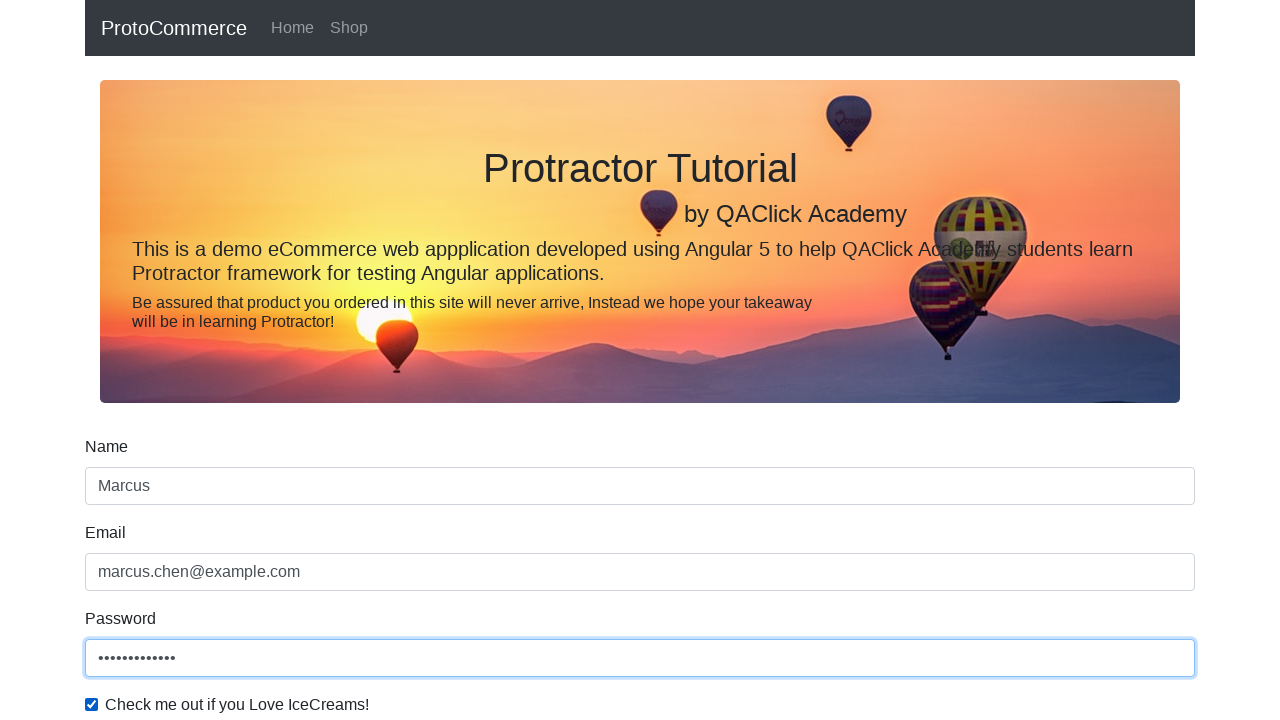

Selected 'Male' from gender dropdown on #exampleFormControlSelect1
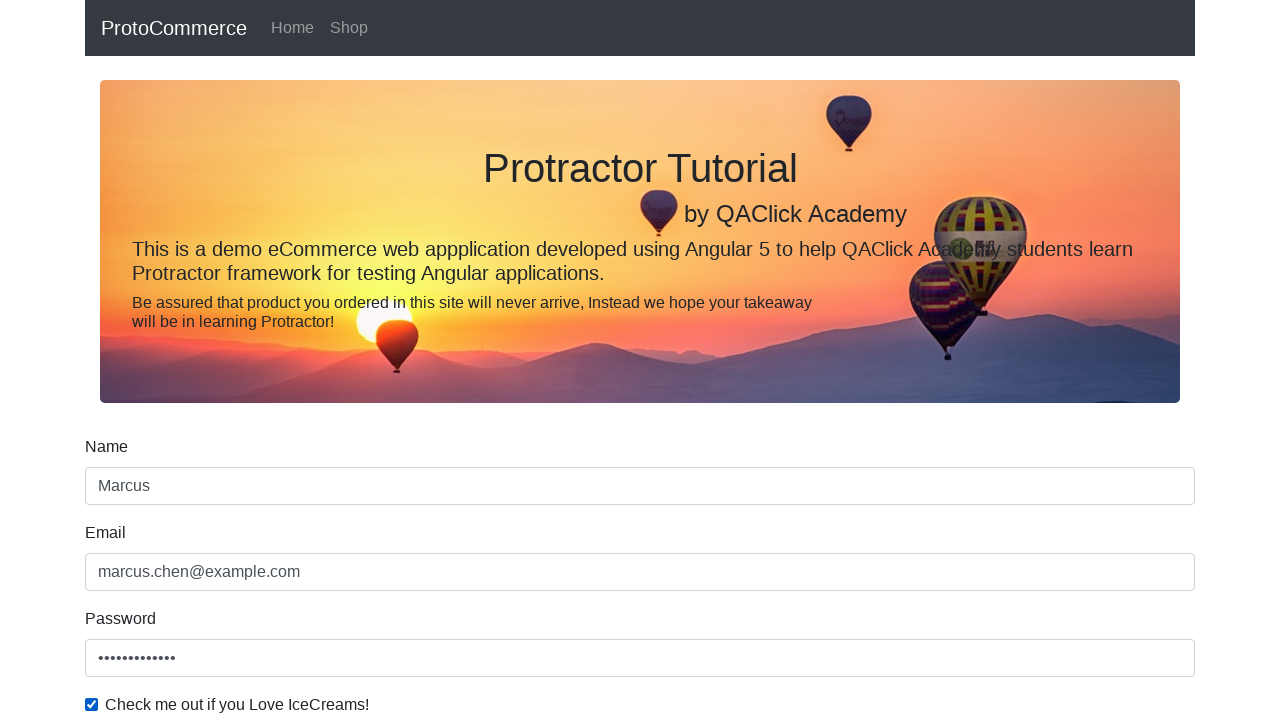

Selected option1 radio button at (238, 360) on [value='option1']
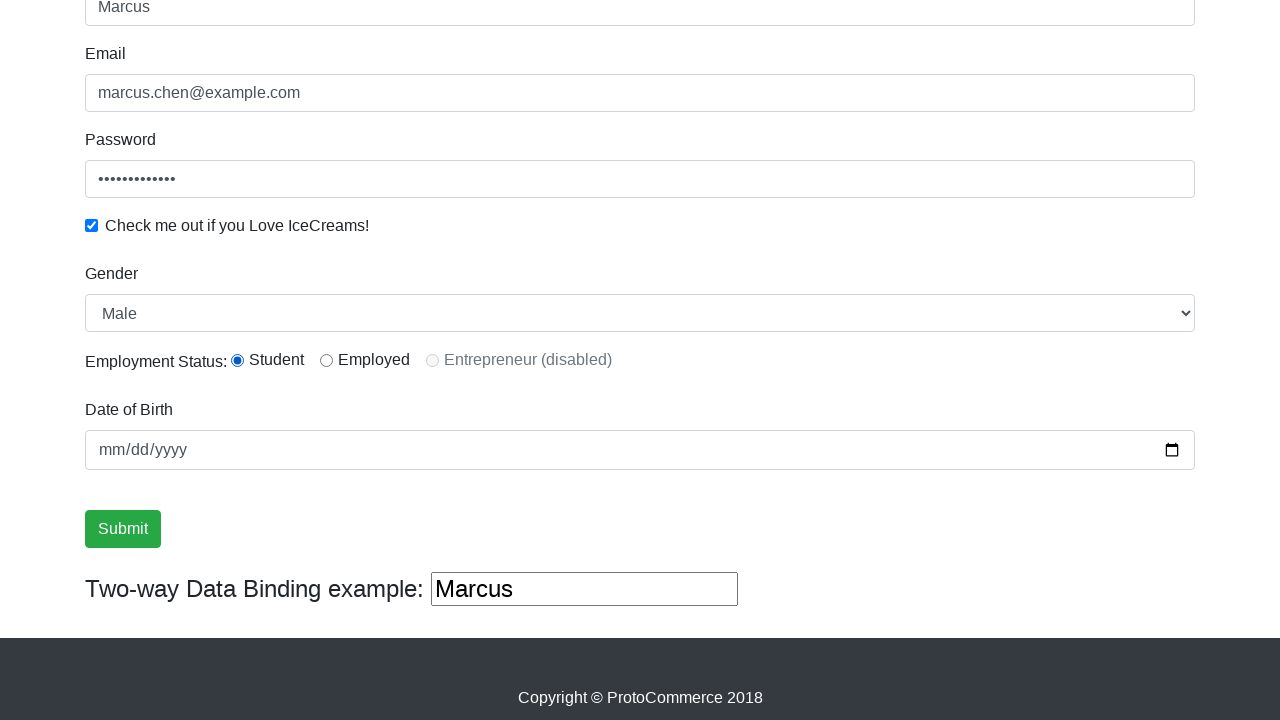

Filled birthday field with '1995-12-24' on input[name='bday']
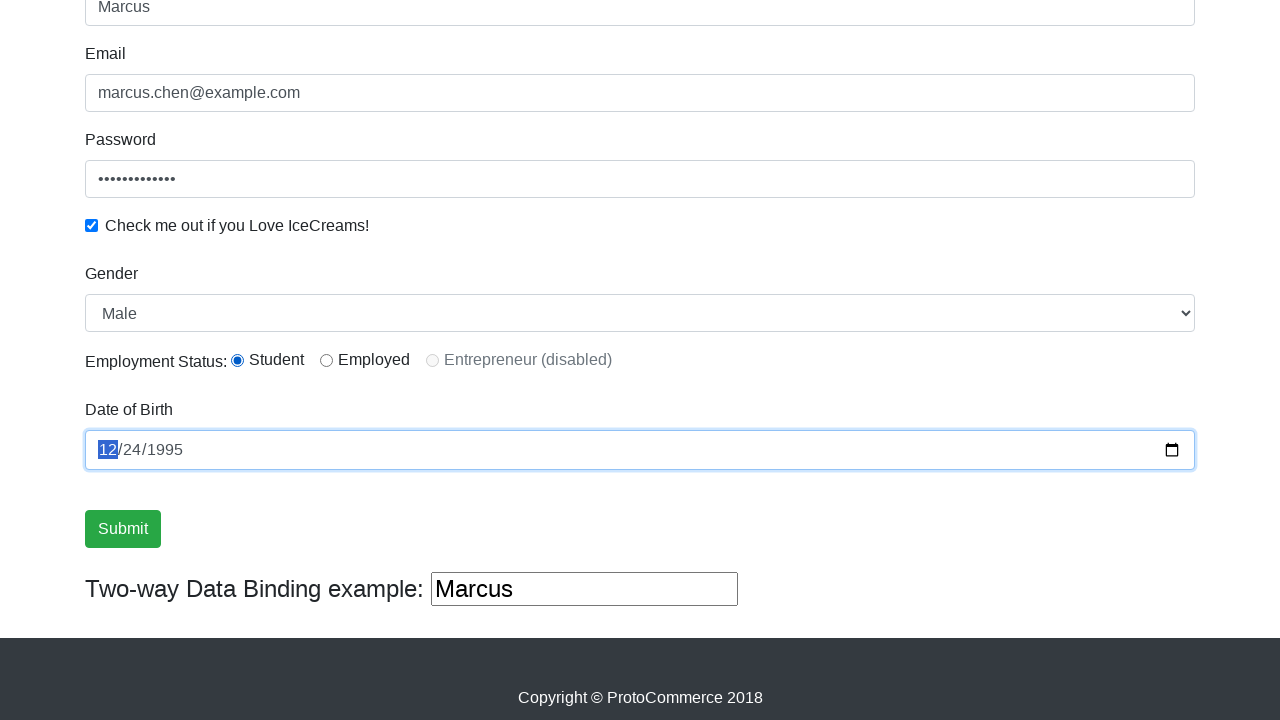

Clicked submit button to submit the form at (123, 529) on .btn-success
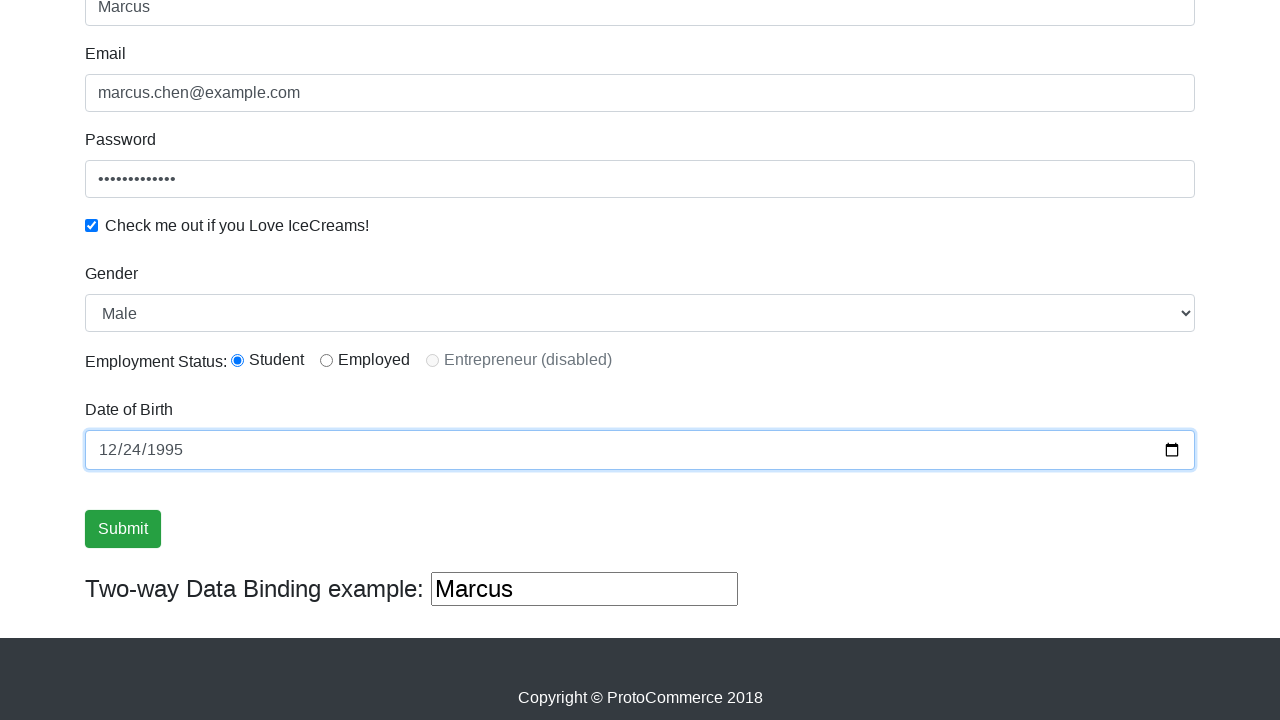

Form submission successful - success alert message displayed
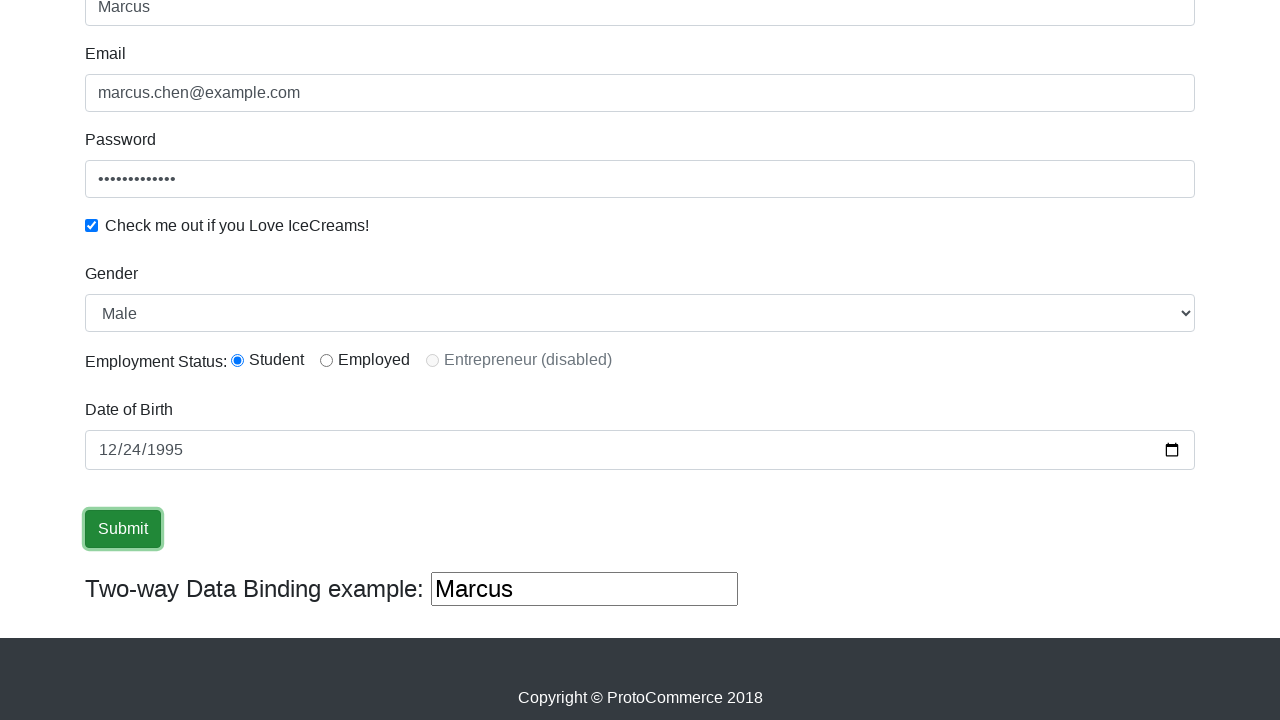

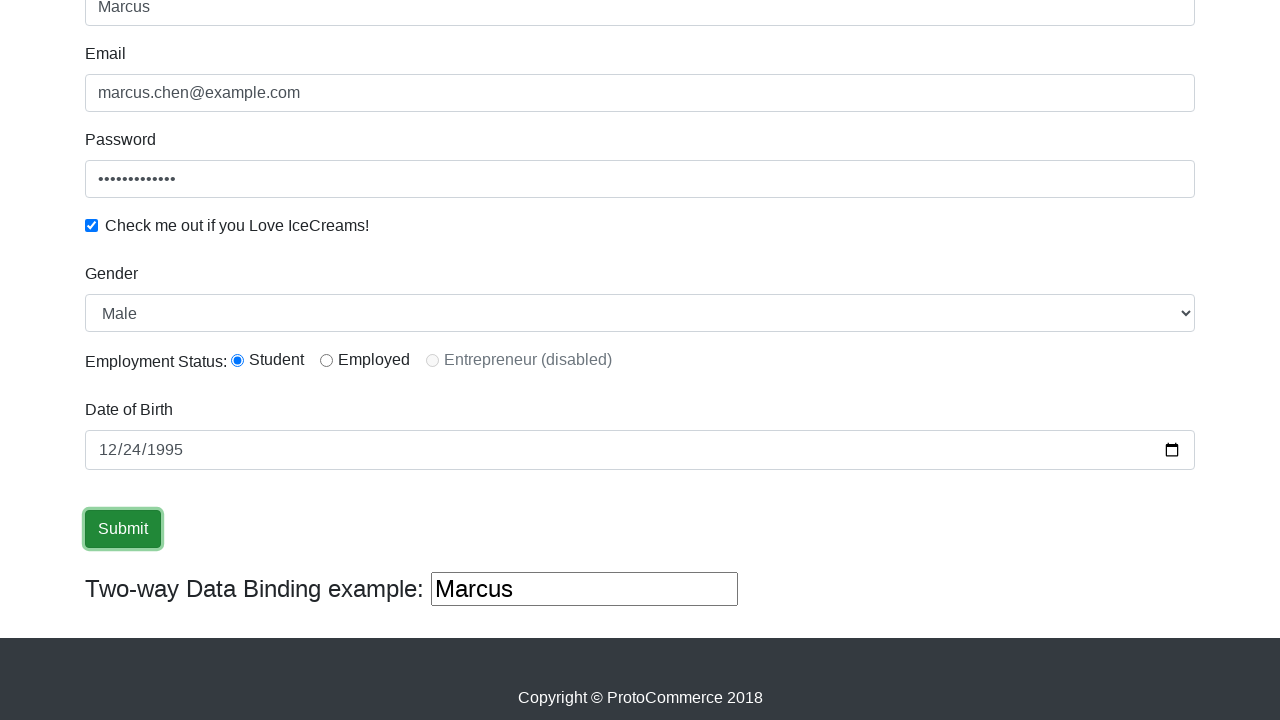